Tests the search functionality on python.org by searching for "pycon" and verifying results are displayed

Starting URL: http://www.python.org

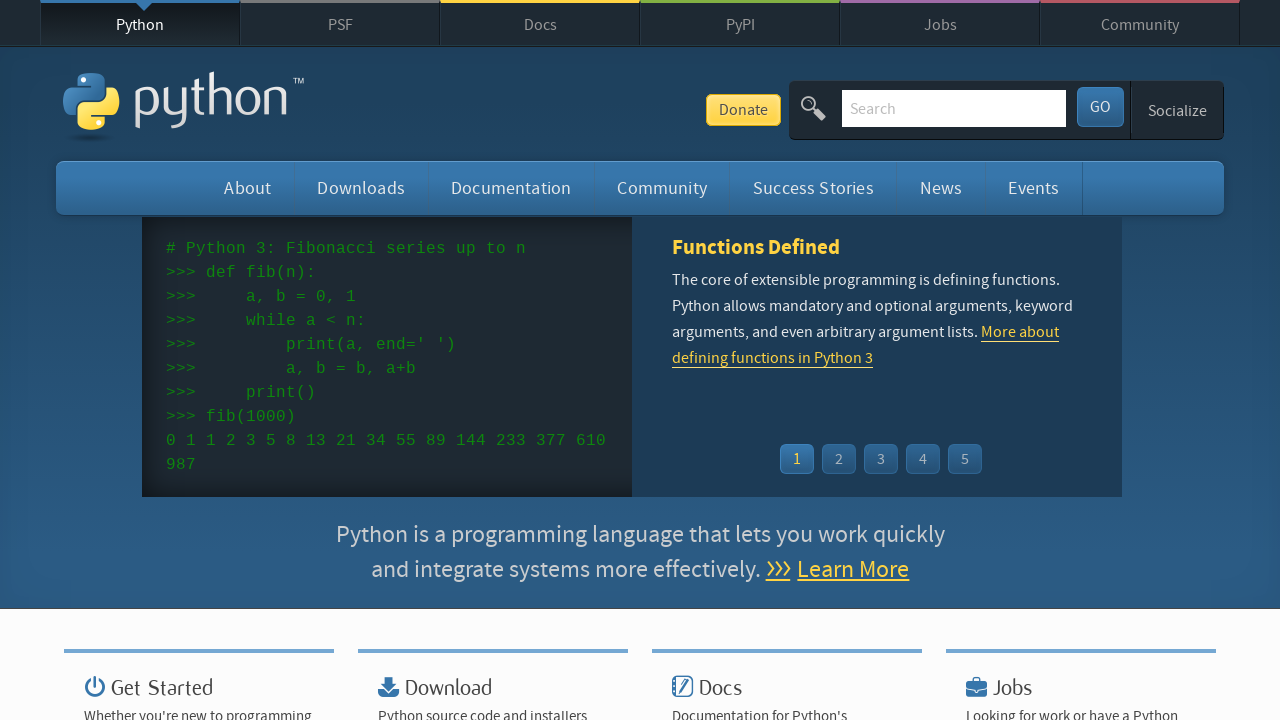

Filled search input field with 'pycon' on input[name='q']
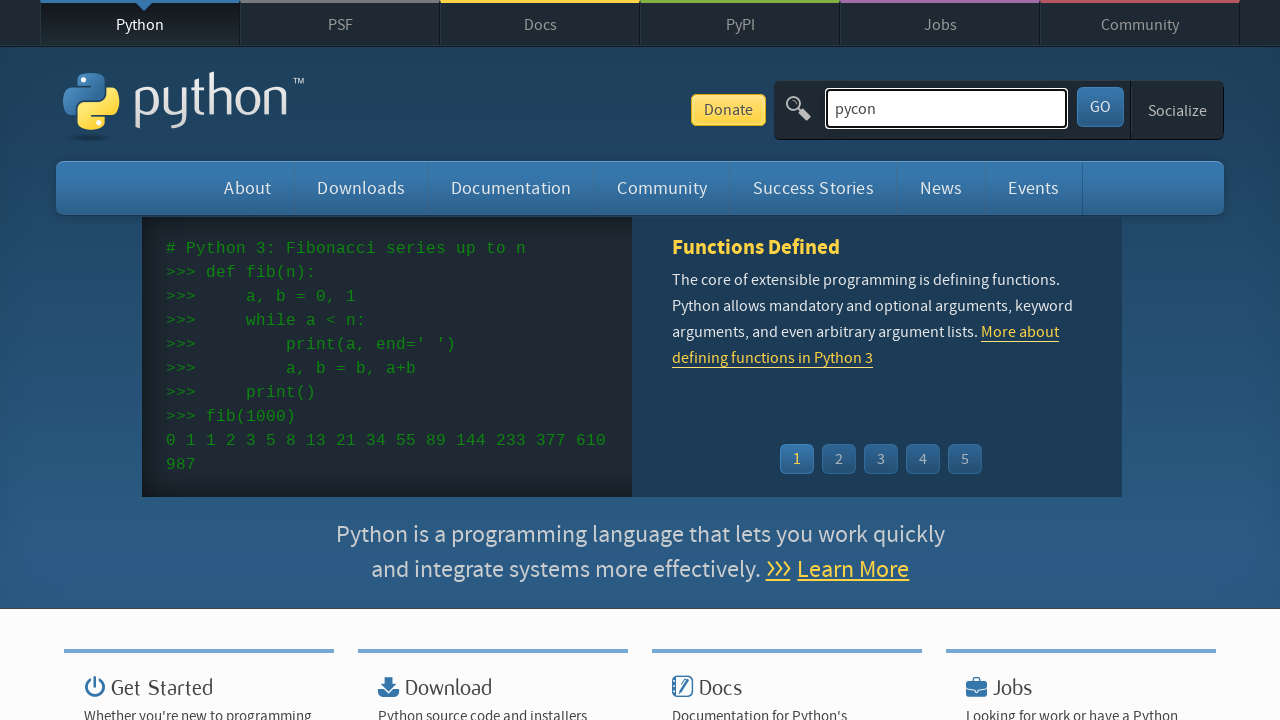

Pressed Enter to submit search on input[name='q']
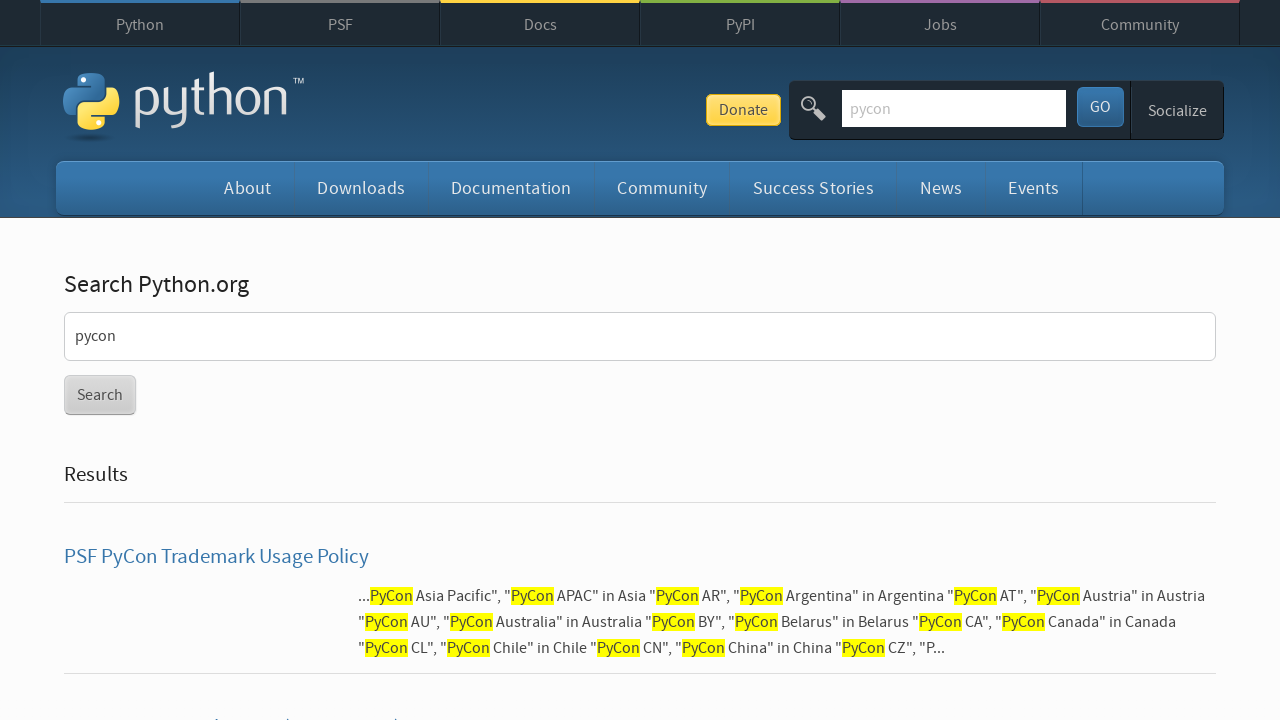

Waited for page to load (networkidle)
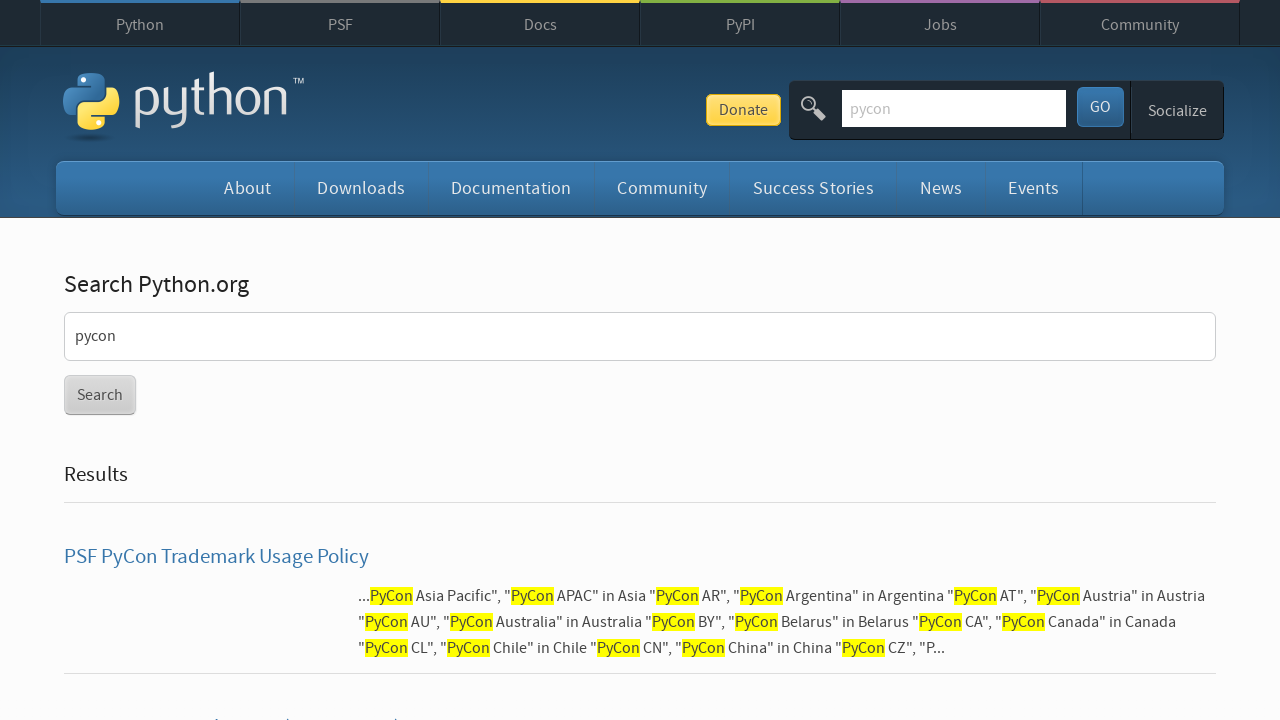

Verified search results are displayed (no 'No results found' message)
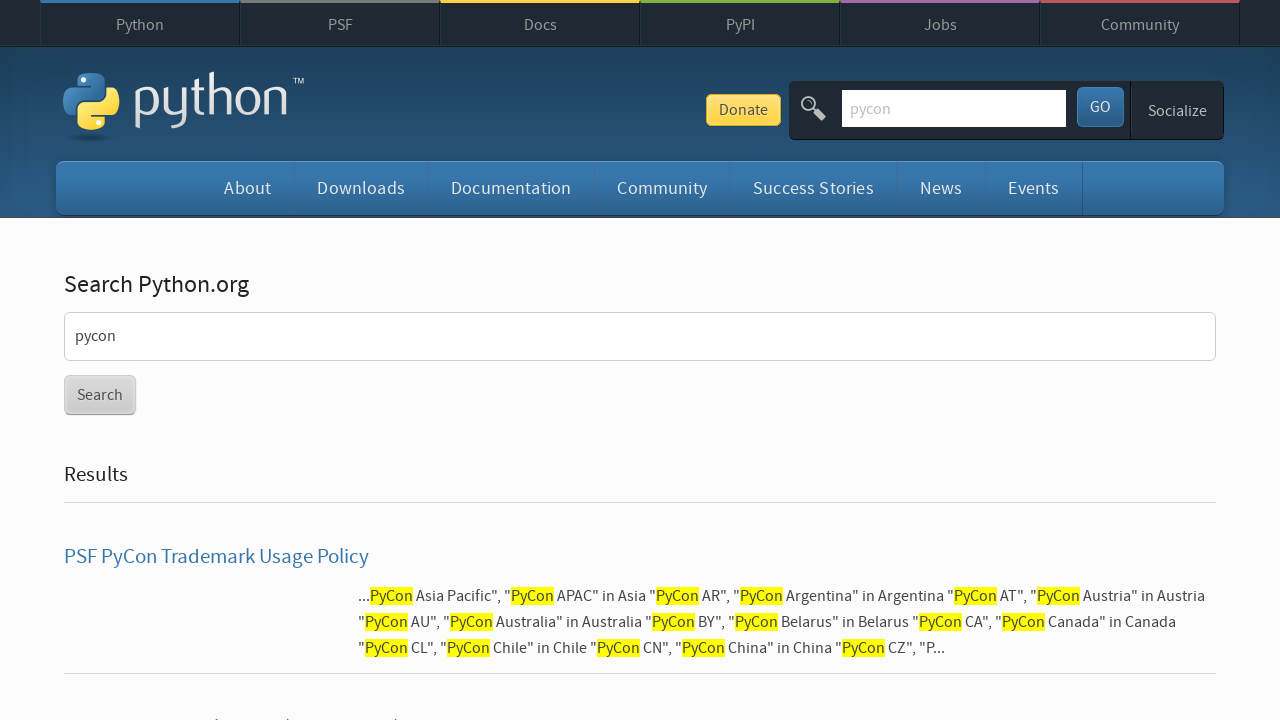

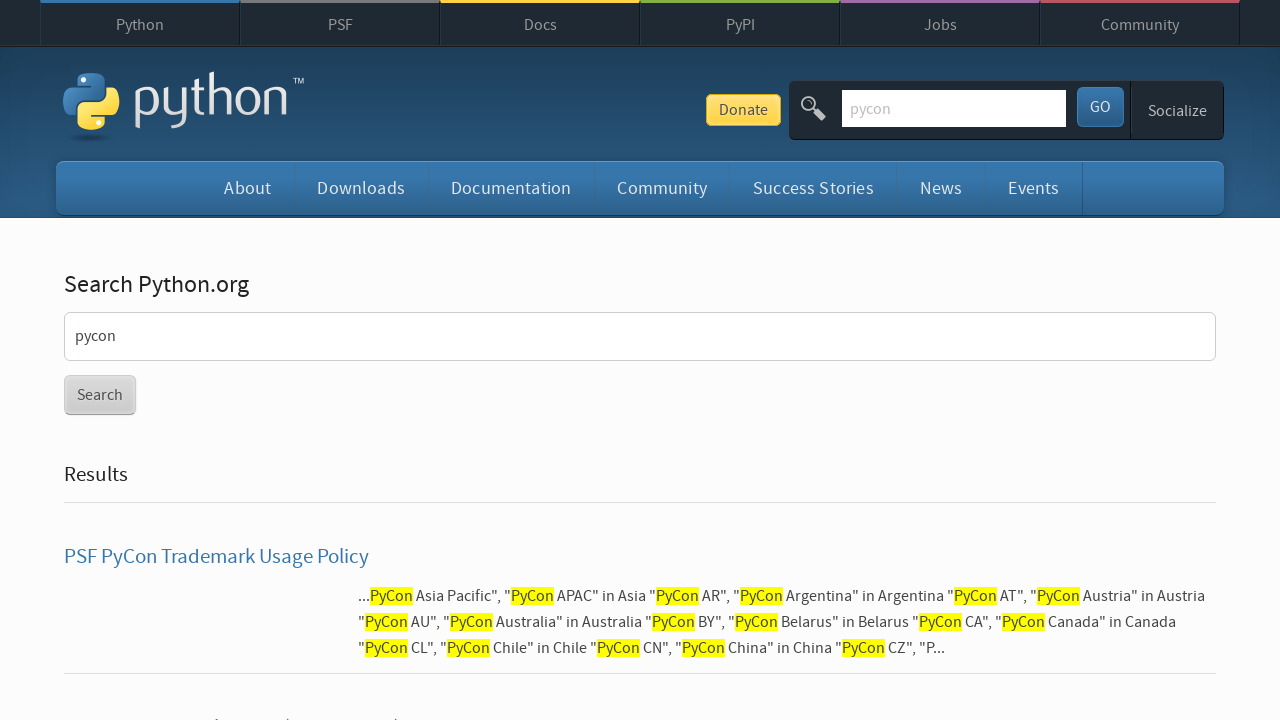